Tests the contact form functionality by filling in email, name, and message fields, then submitting the form

Starting URL: https://www.demoblaze.com/

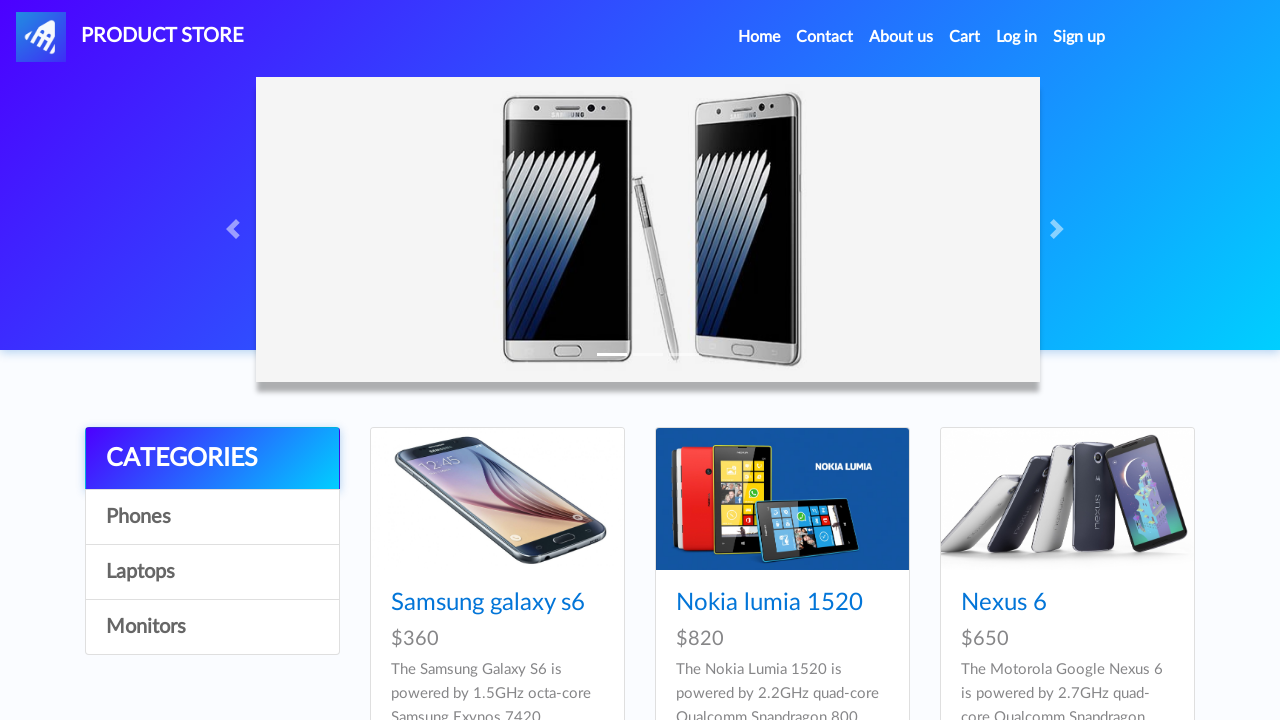

Clicked on Contact link at (825, 37) on a:has-text('Contact')
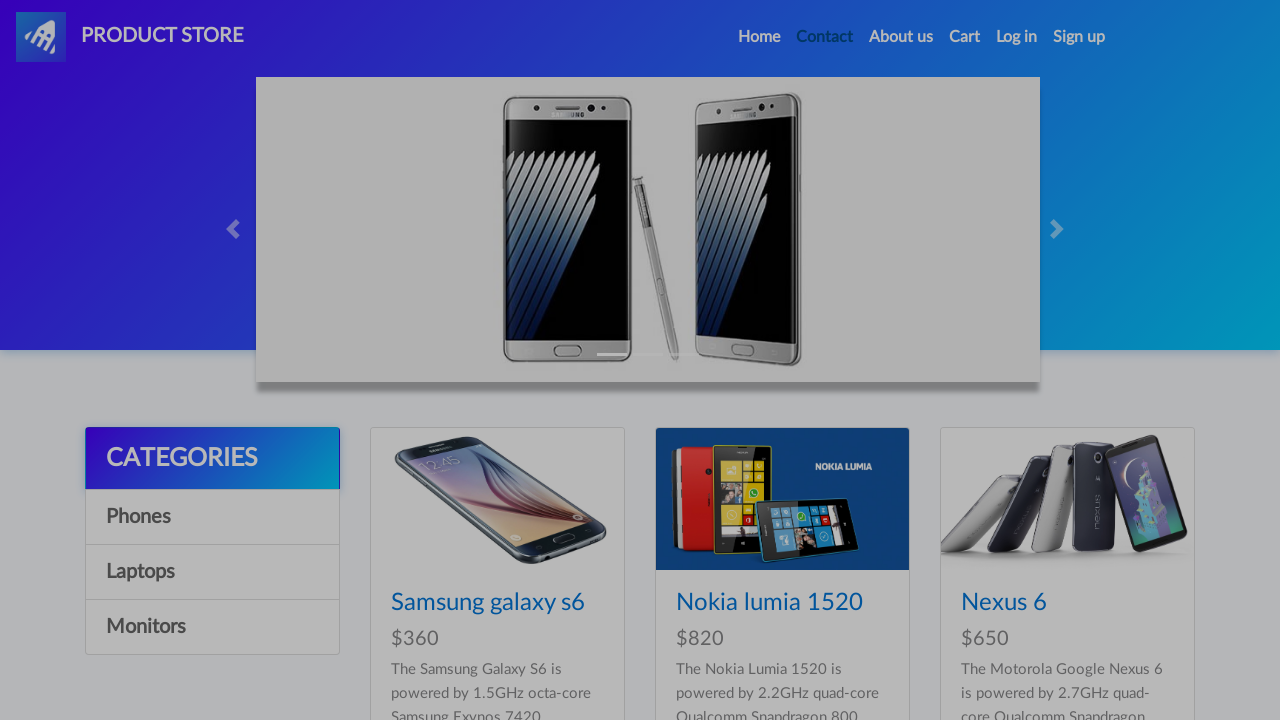

Contact modal appeared with email field visible
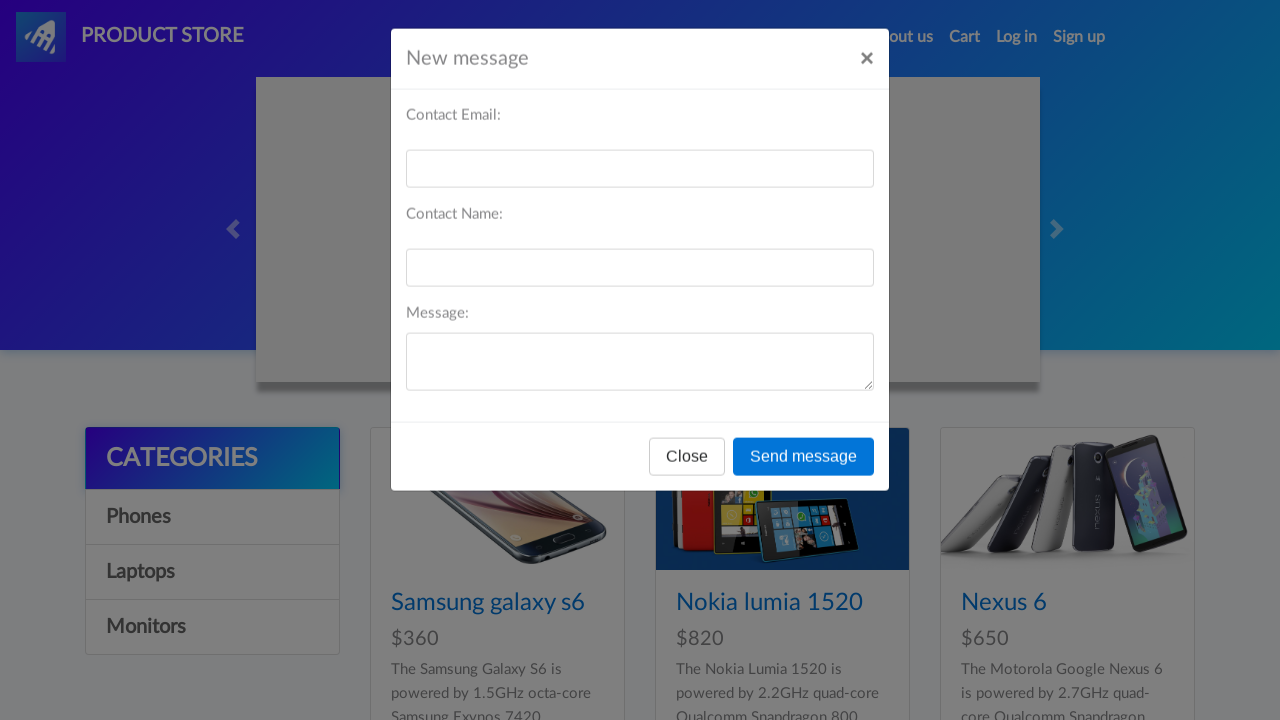

Filled email field with 'testuser@example.com' on #recipient-email
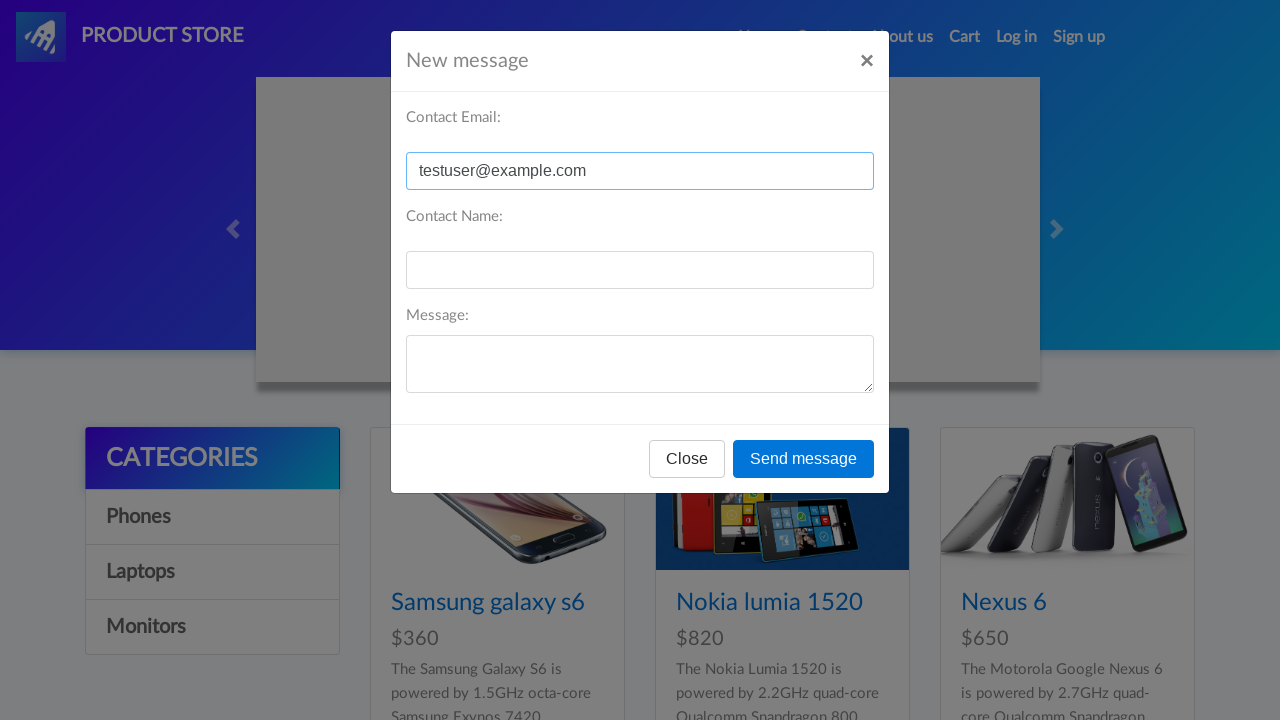

Filled name field with 'John Smith' on #recipient-name
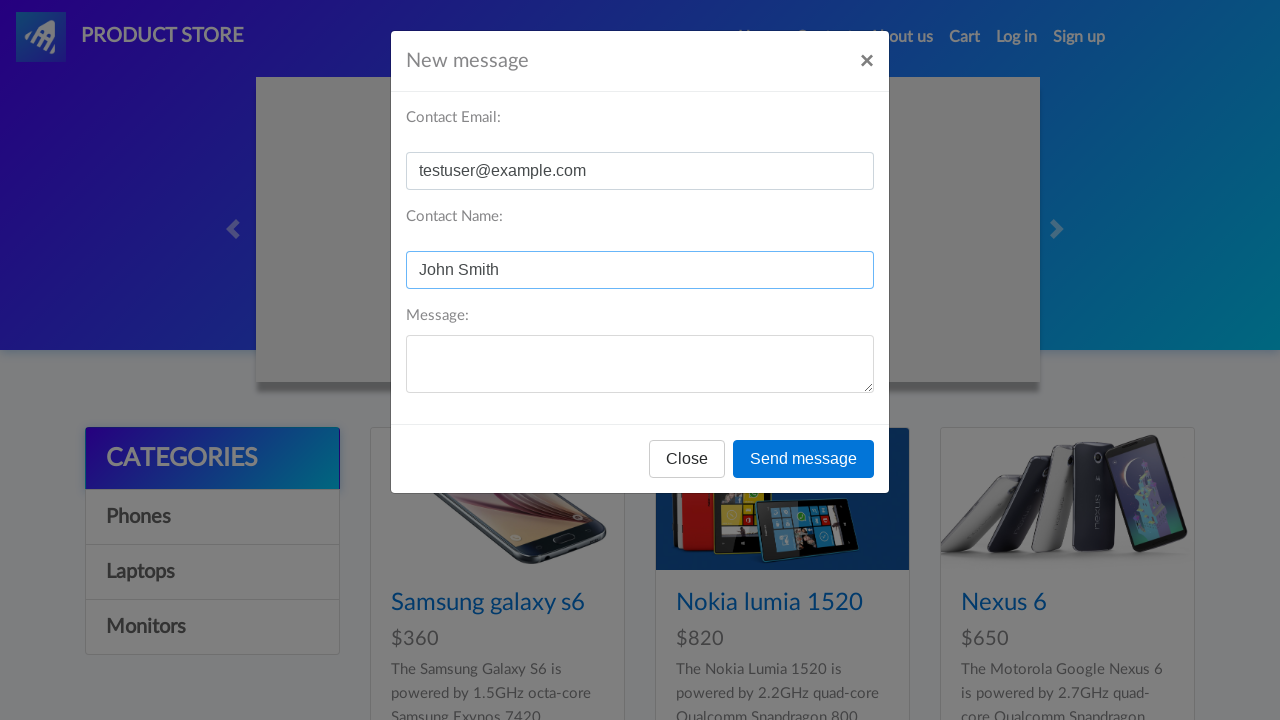

Filled message field with test message on #message-text
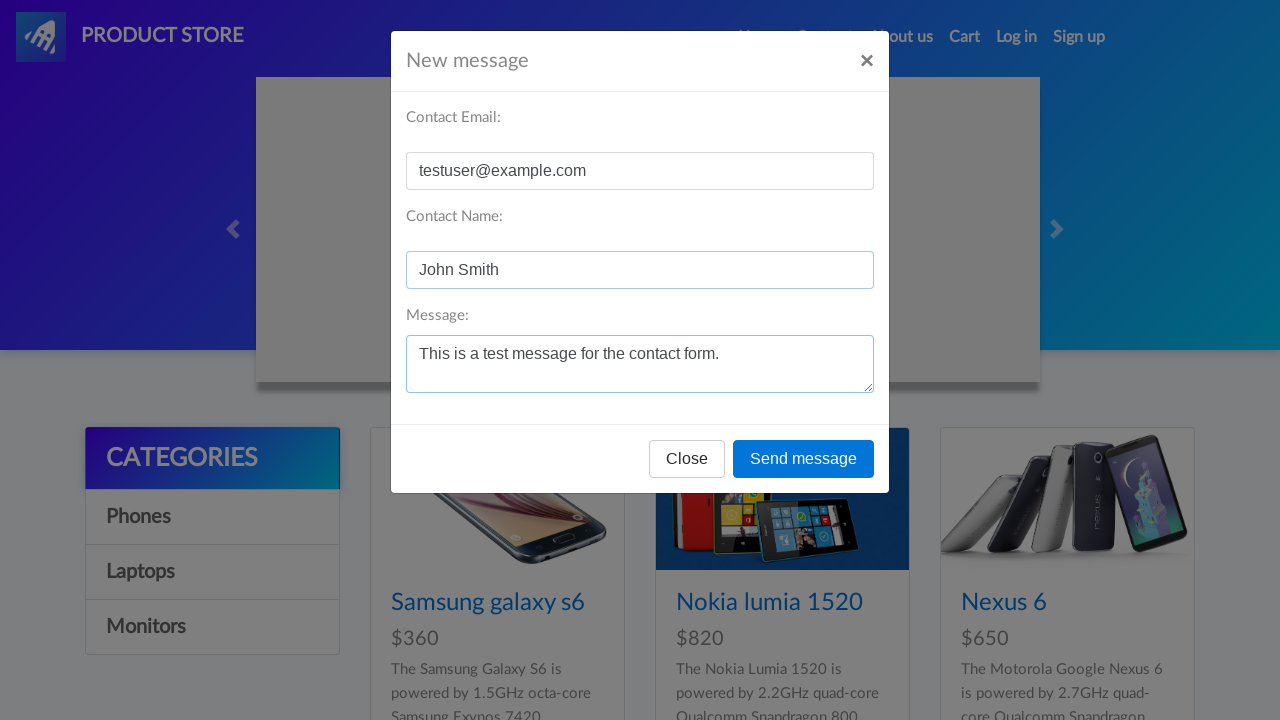

Clicked 'Send message' button to submit contact form at (804, 459) on button:has-text('Send message')
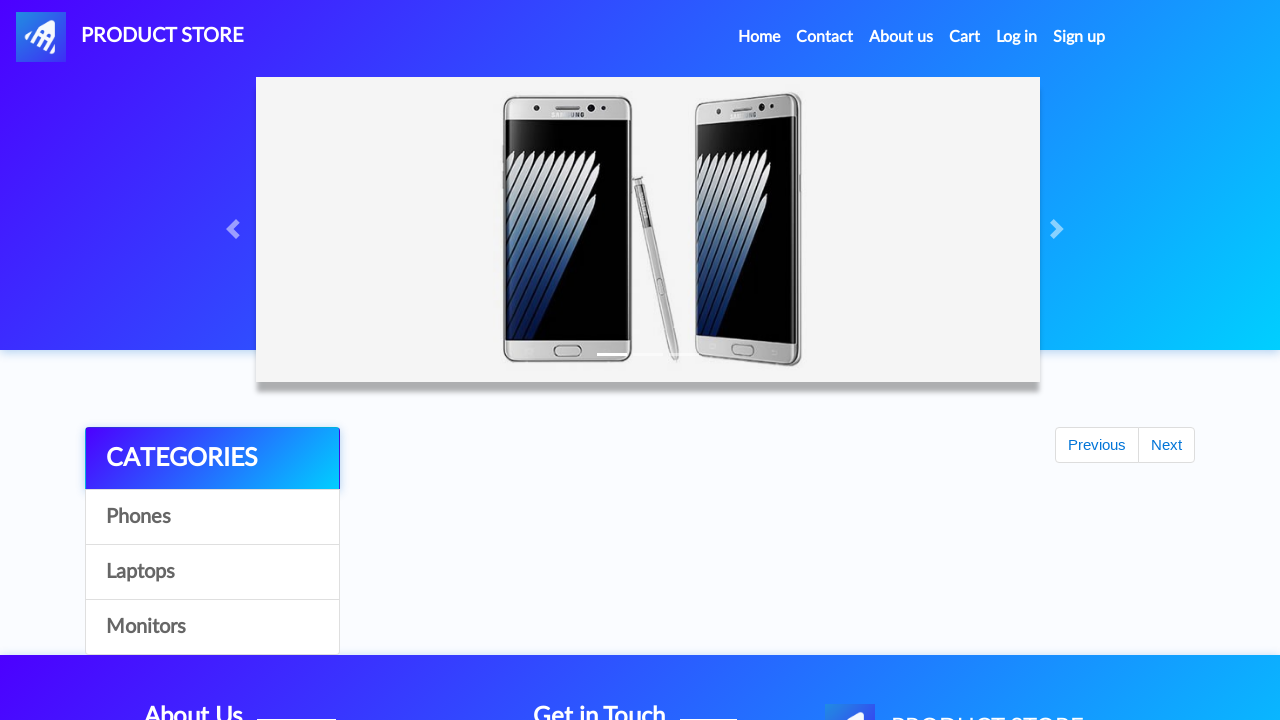

Accepted alert popup from form submission
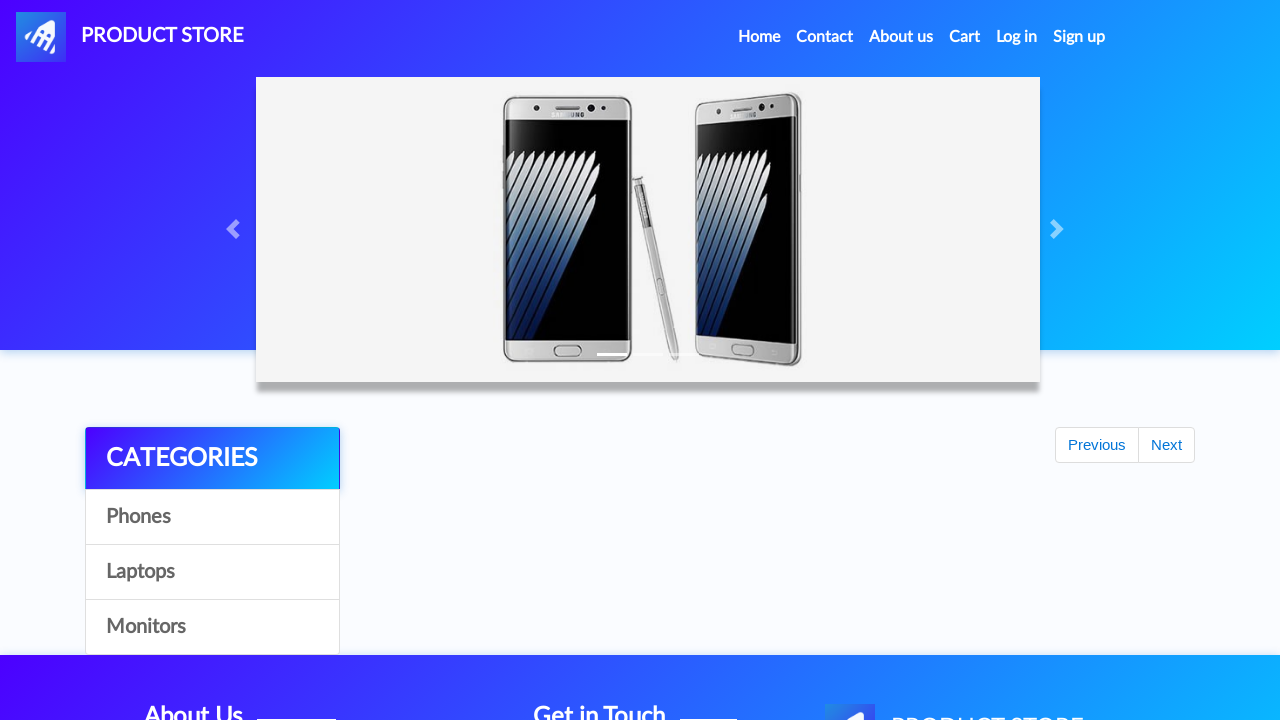

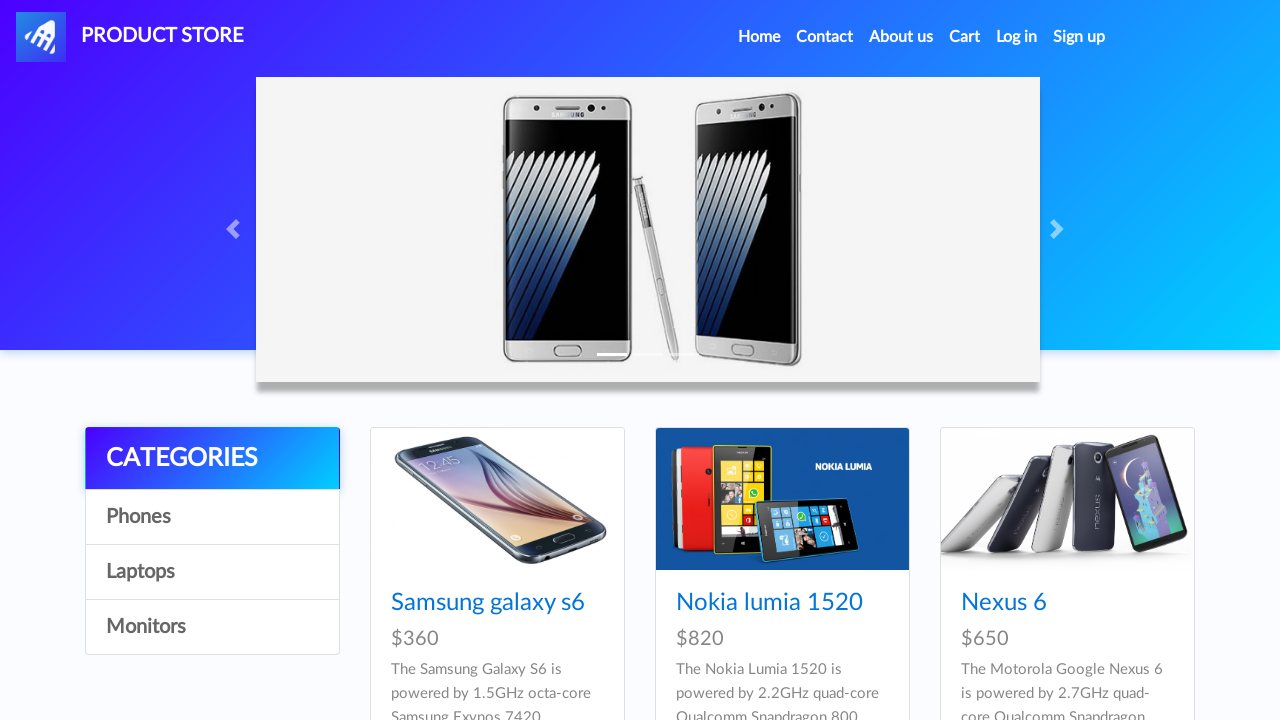